Tests dropdown/combo tree functionality by clicking on the dropdown field and selecting a specific value ("choice 1") from the available options.

Starting URL: https://www.jqueryscript.net/demo/Drop-Down-Combo-Tree/

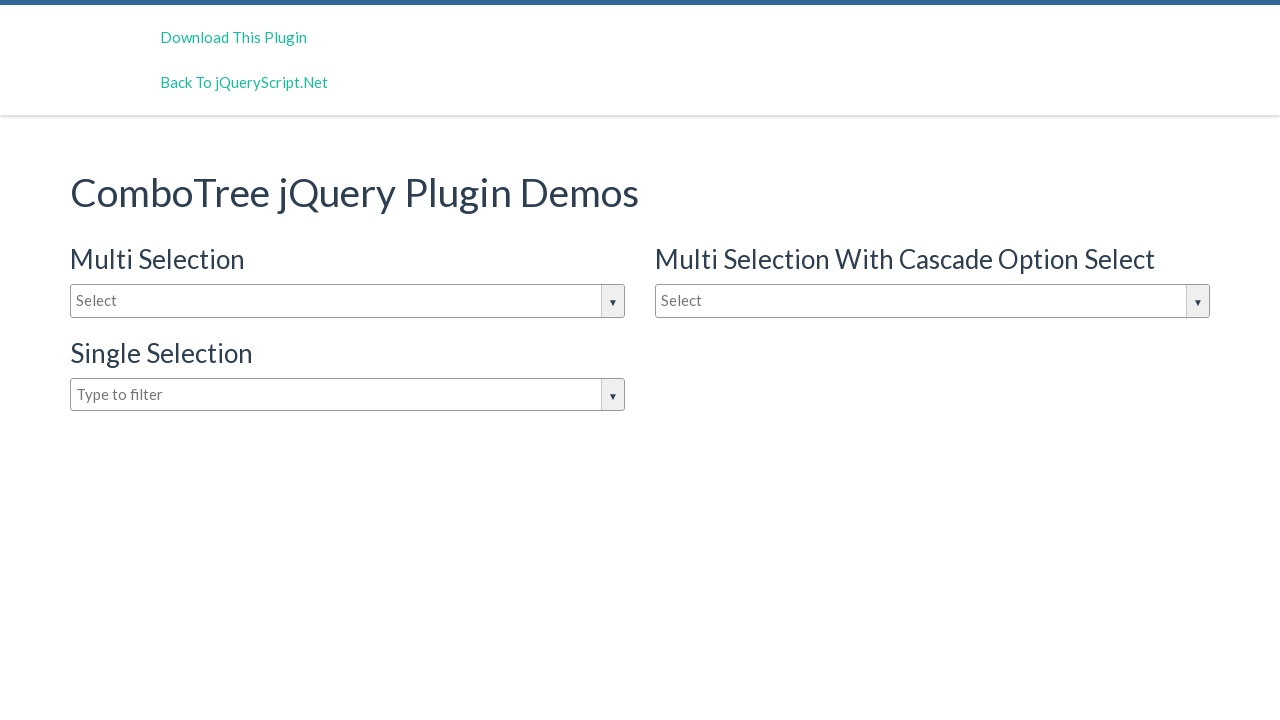

Waited 2 seconds for page to load
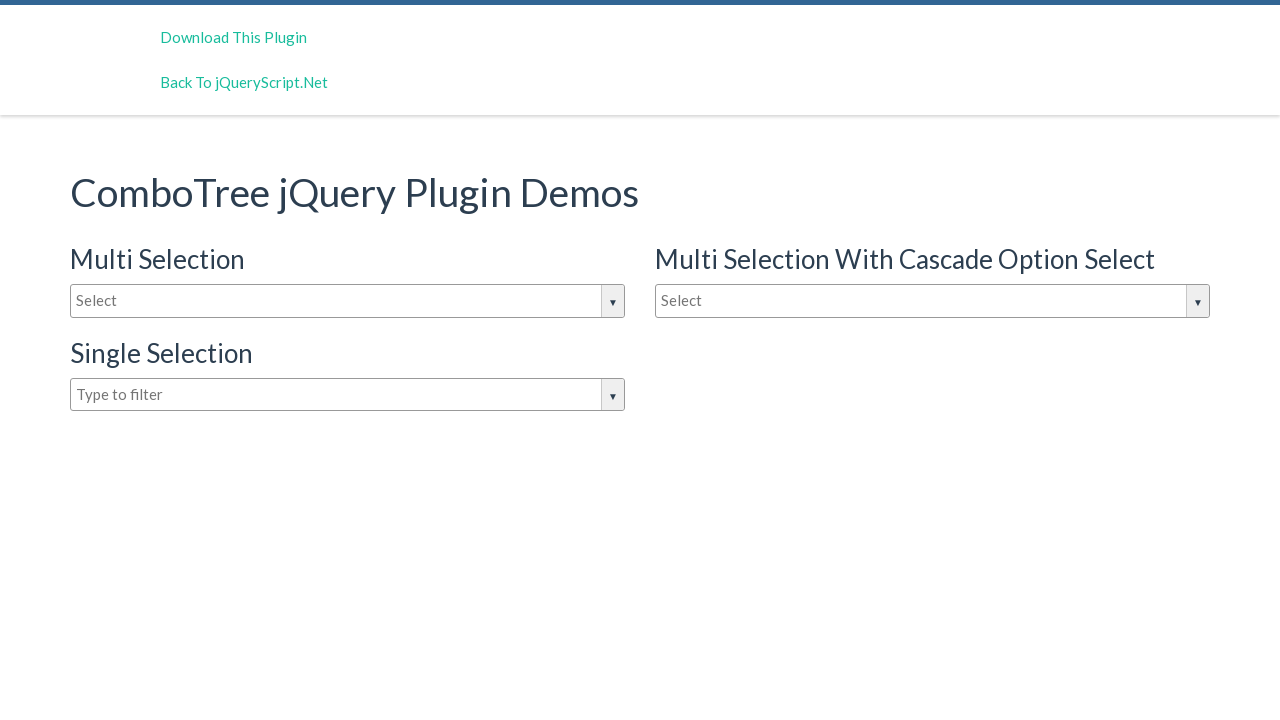

Clicked on the dropdown input field to open it at (348, 301) on #justAnInputBox
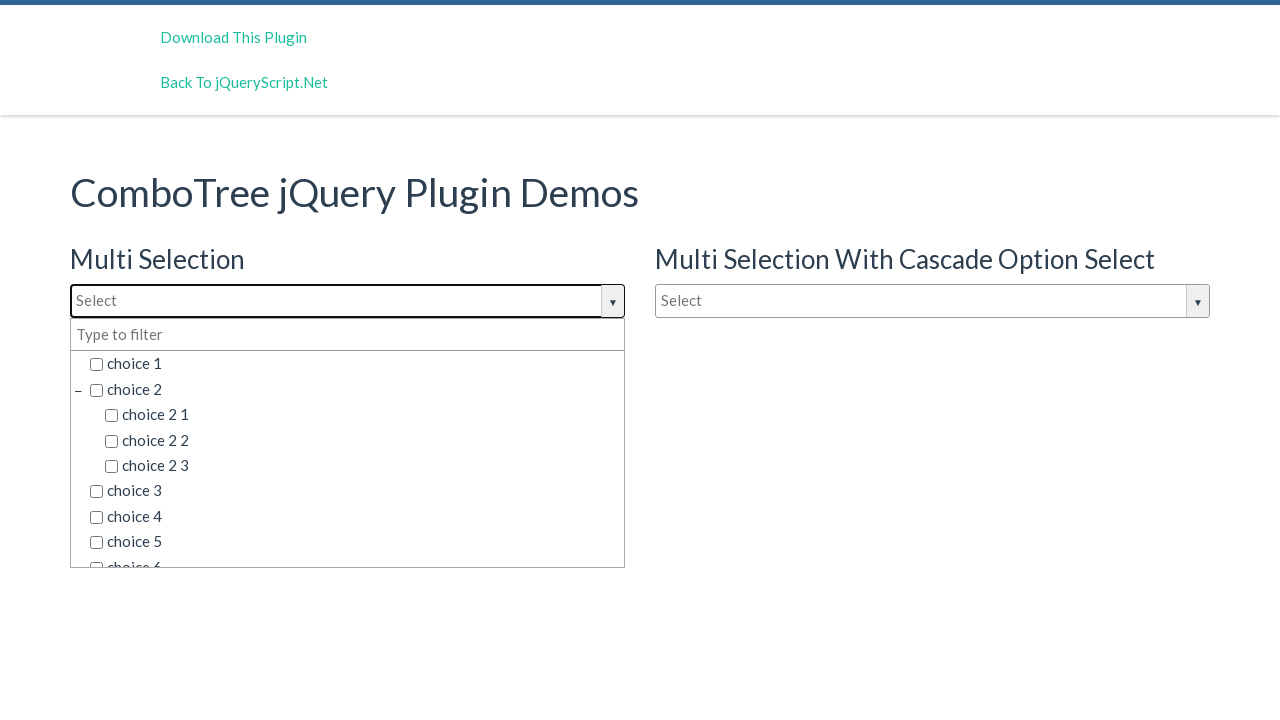

Waited 1 second for dropdown options to appear
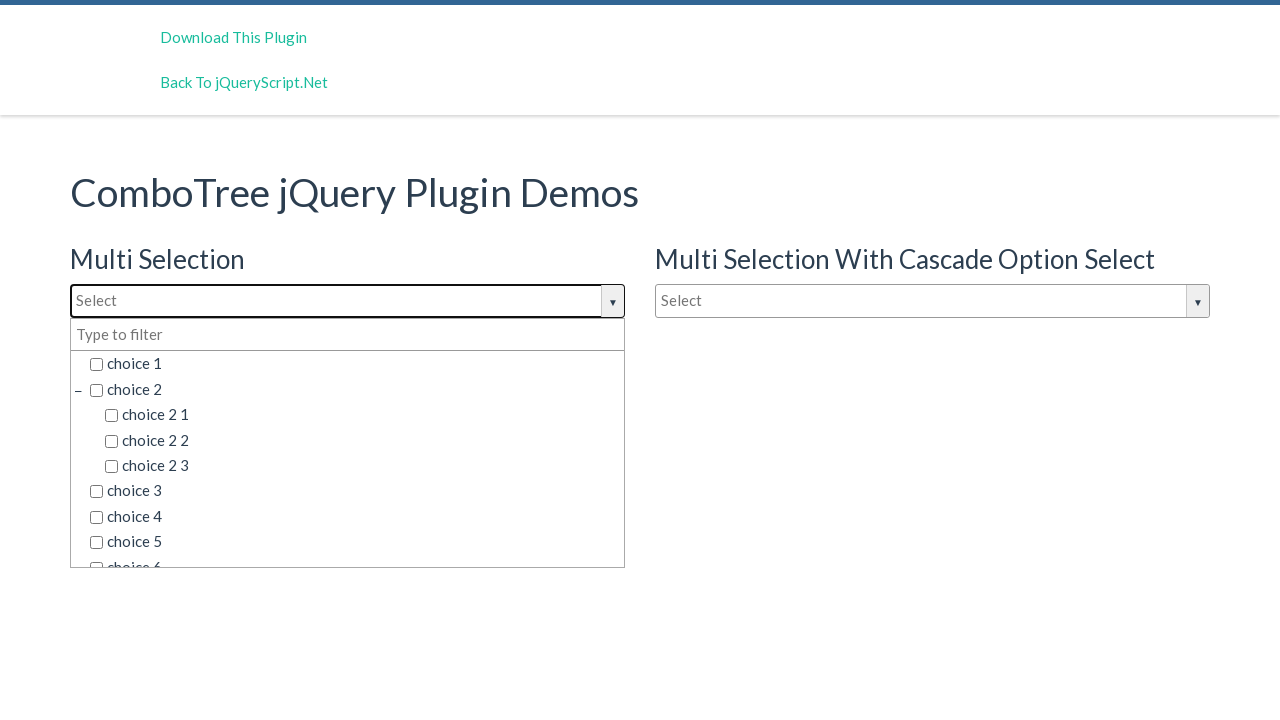

Found and clicked 'choice 1' from dropdown options at (355, 364) on span.comboTreeItemTitle >> nth=0
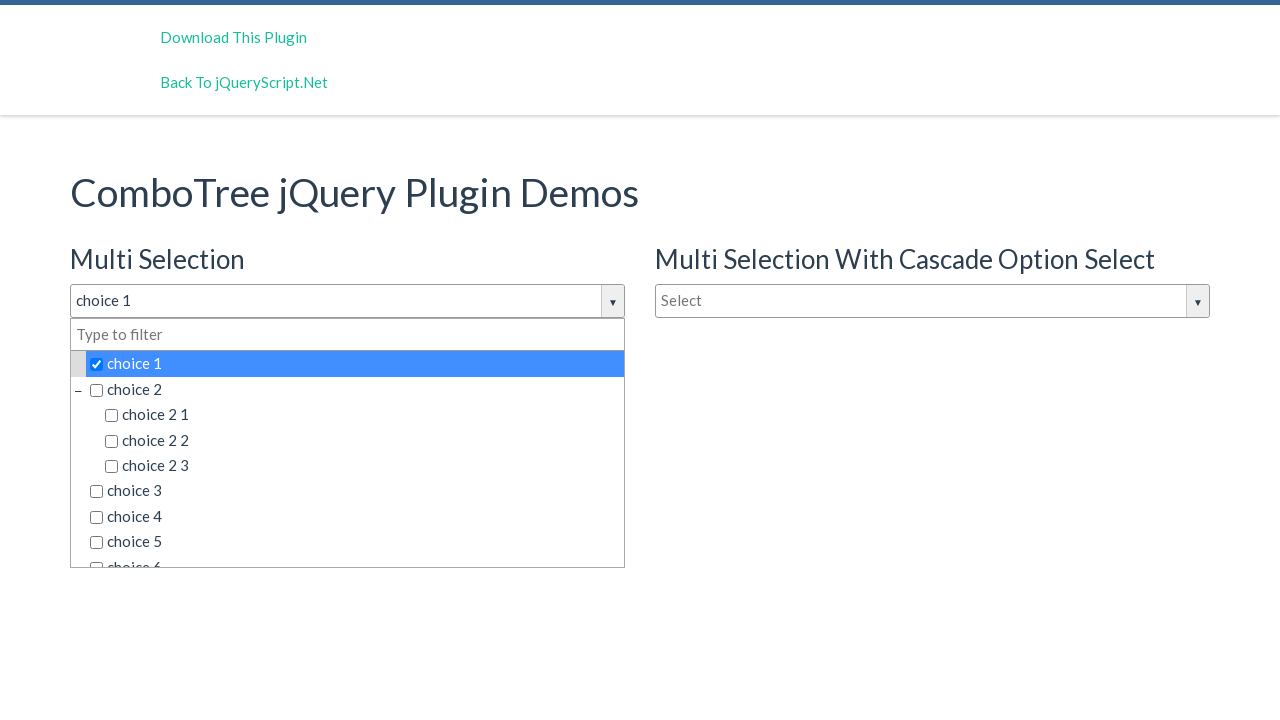

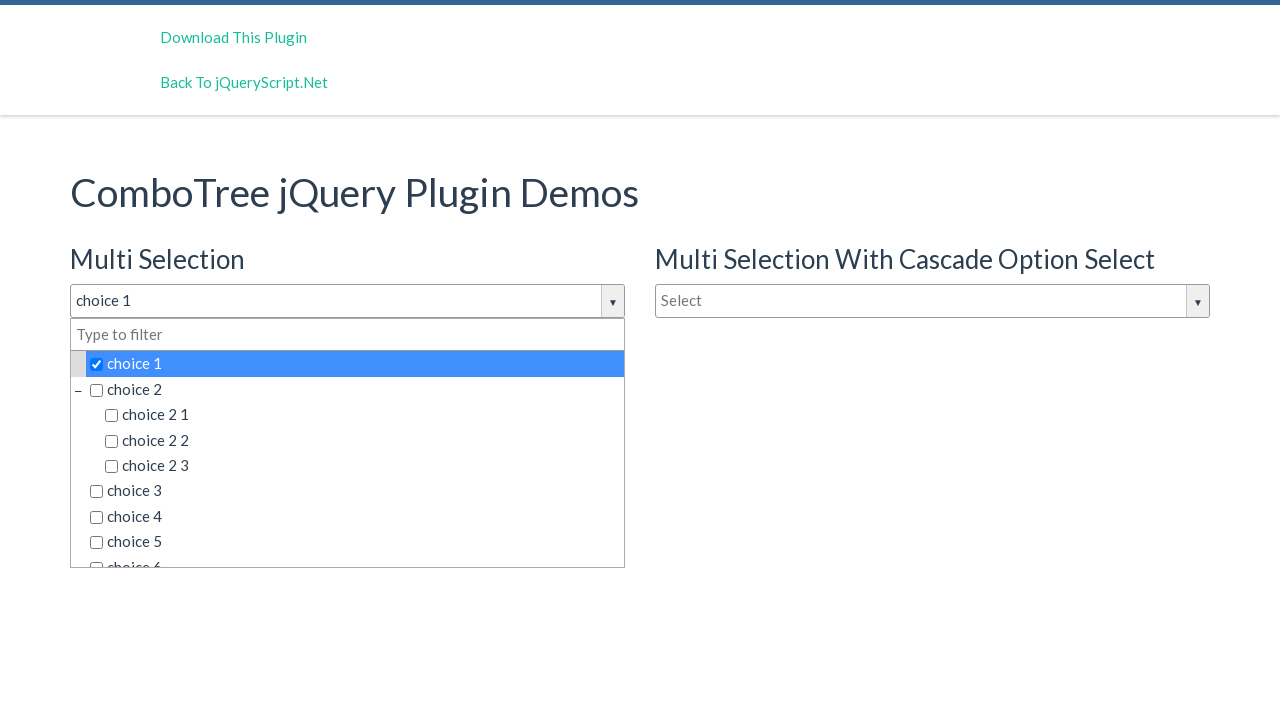